Tests the search and product selection functionality on testotomasyonu.com by searching for "phone" and clicking on the first product result

Starting URL: https://www.testotomasyonu.com

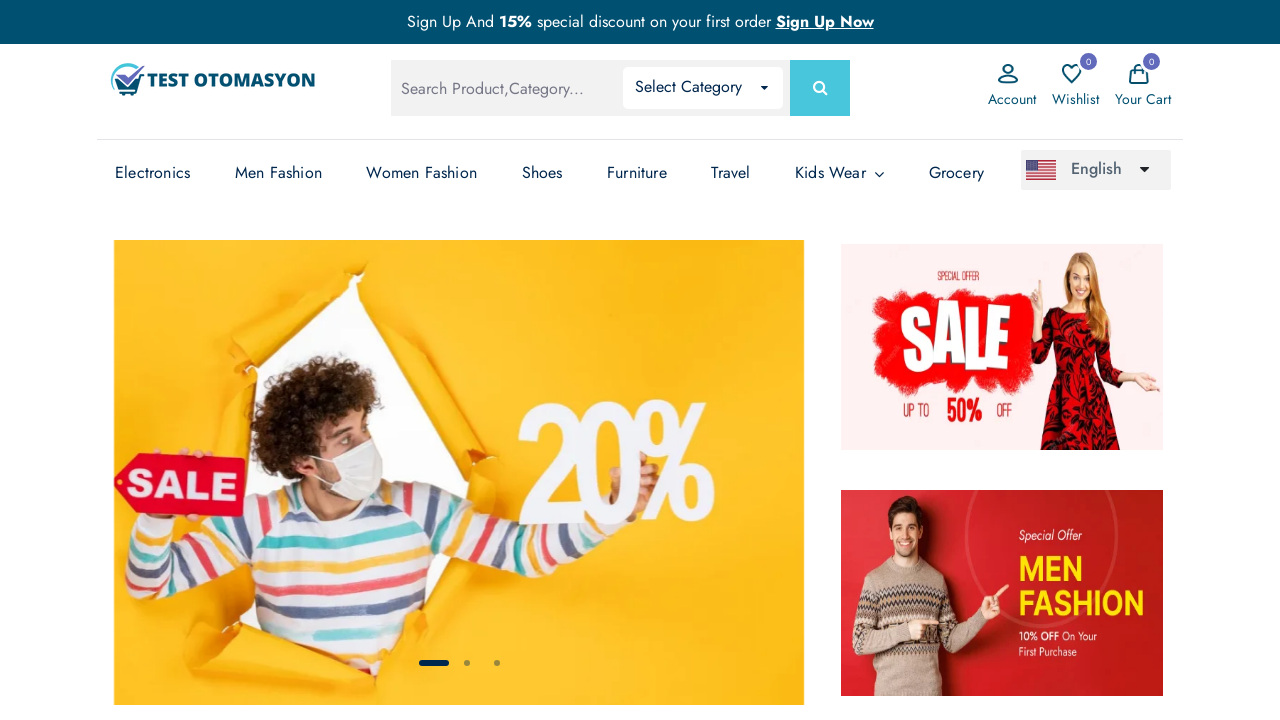

Filled search box with 'phone' on #global-search
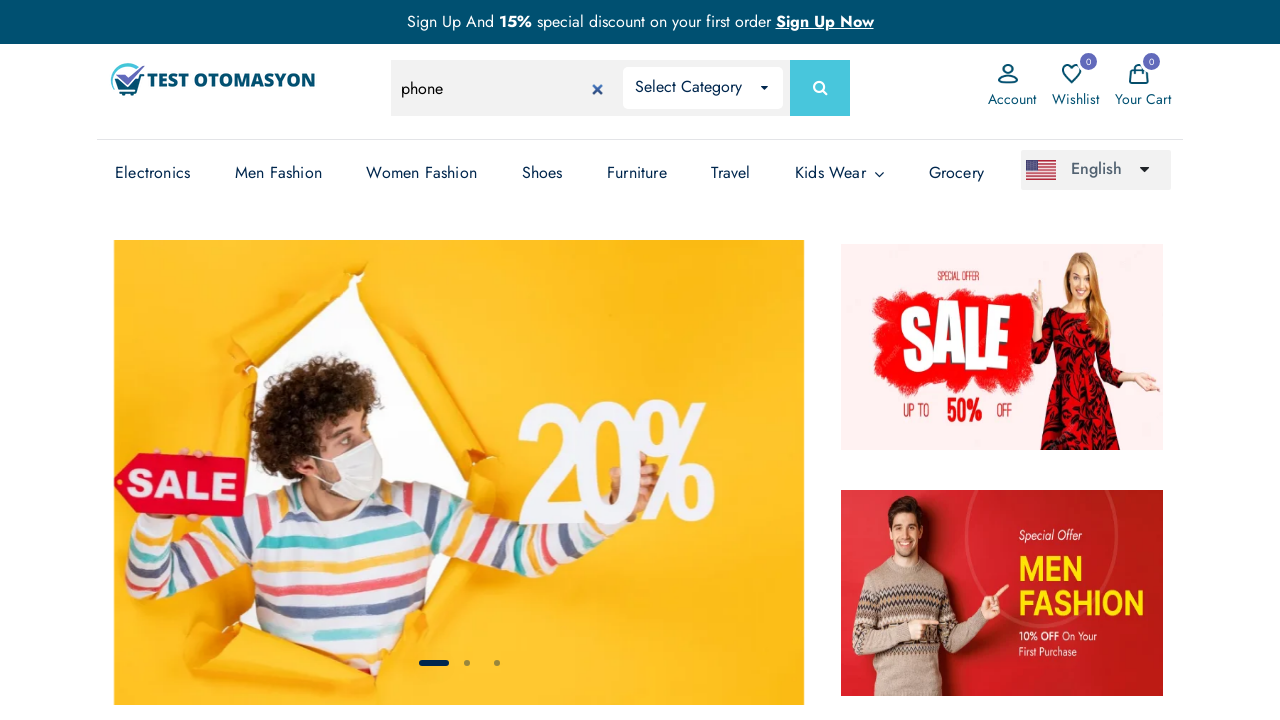

Pressed Enter to submit search for 'phone' on #global-search
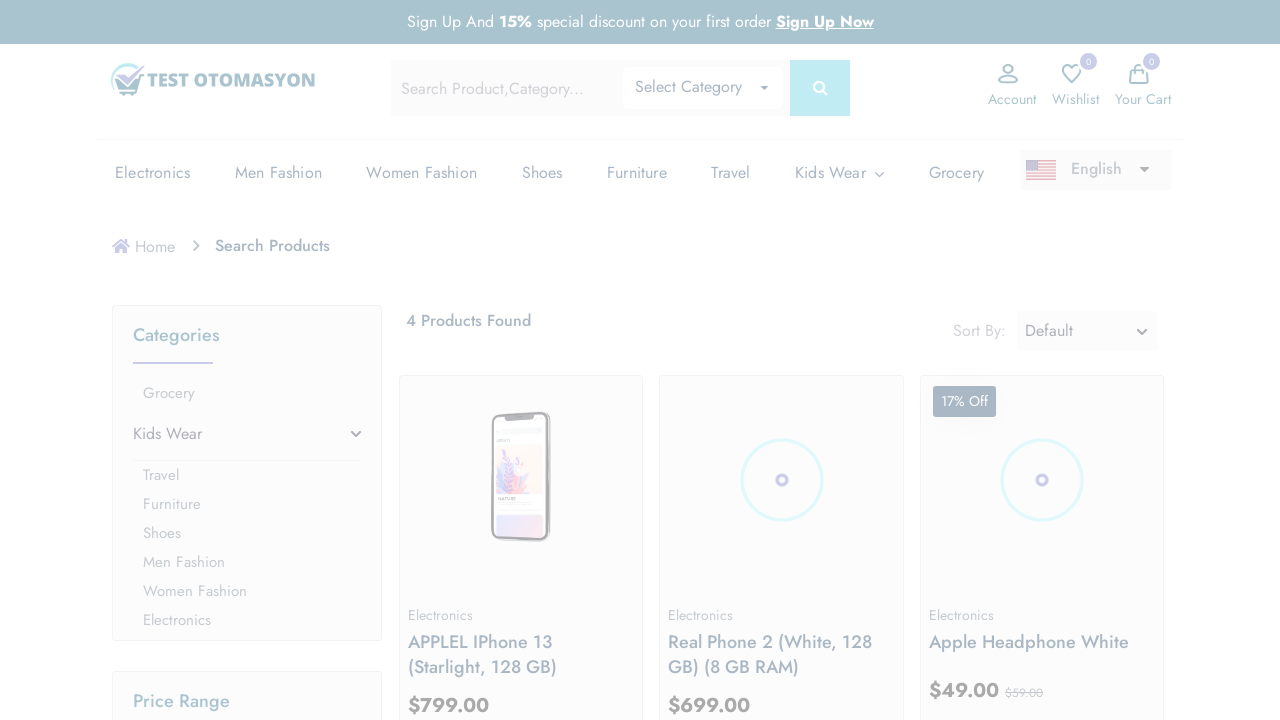

Search results loaded with product images
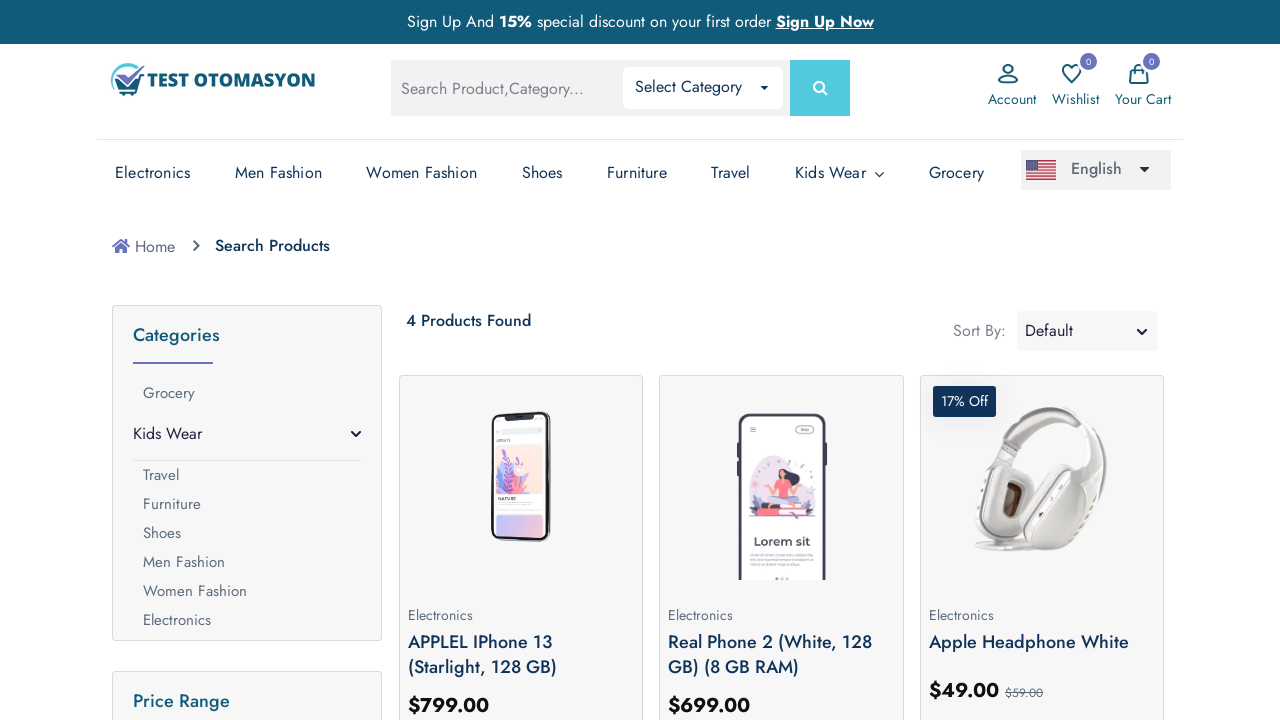

Clicked on the first product result at (521, 480) on (//*[@class='prod-img'])[1]
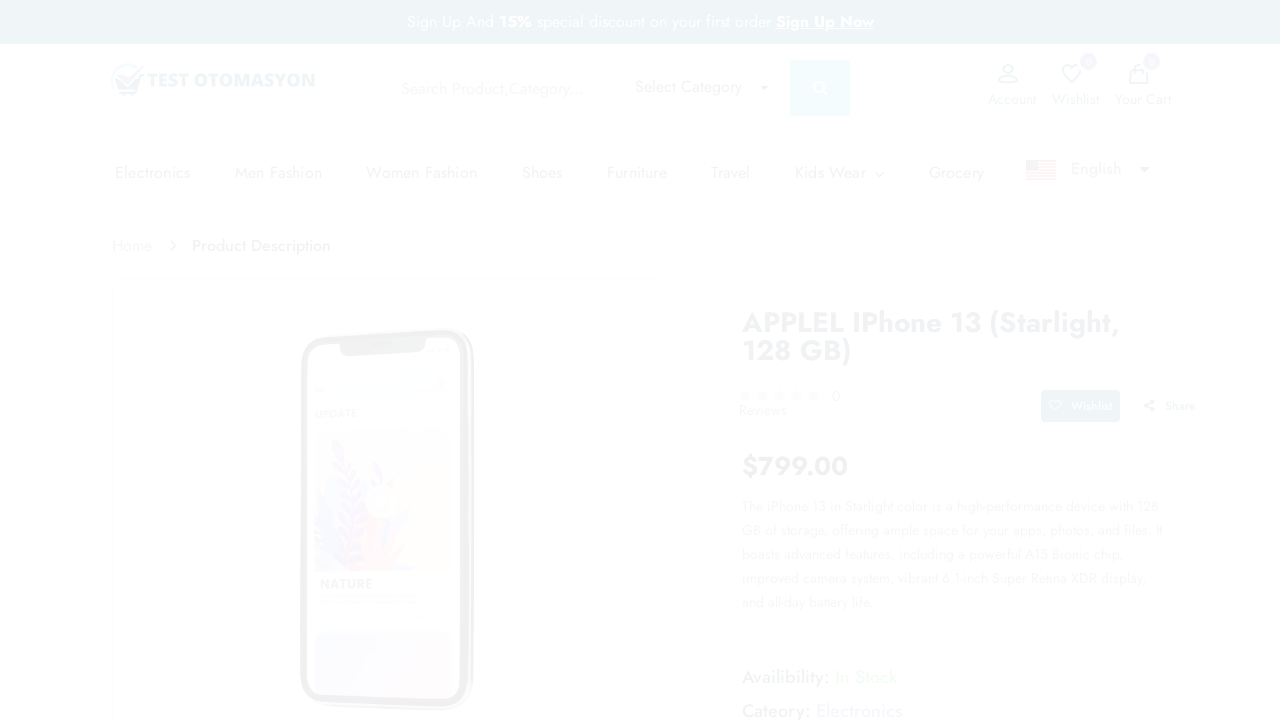

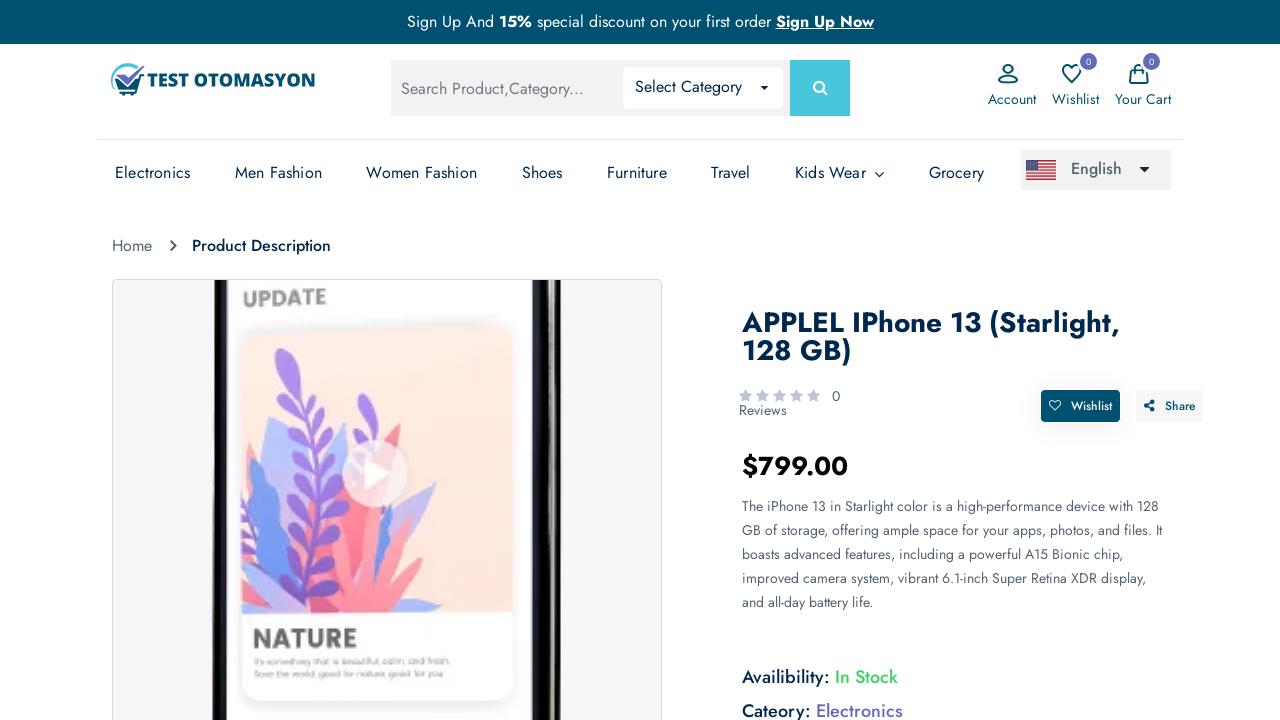